Tests marking individual todo items as complete

Starting URL: https://demo.playwright.dev/todomvc

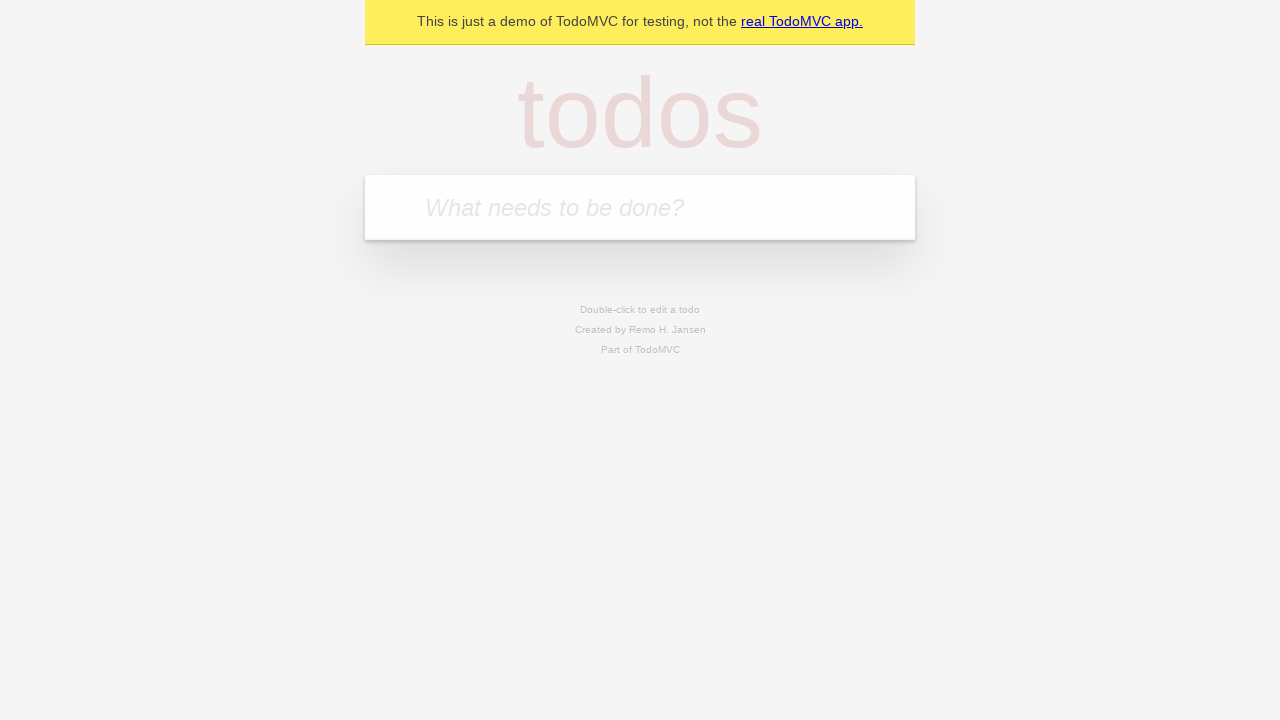

Filled todo input with 'buy some cheese' on internal:attr=[placeholder="What needs to be done?"i]
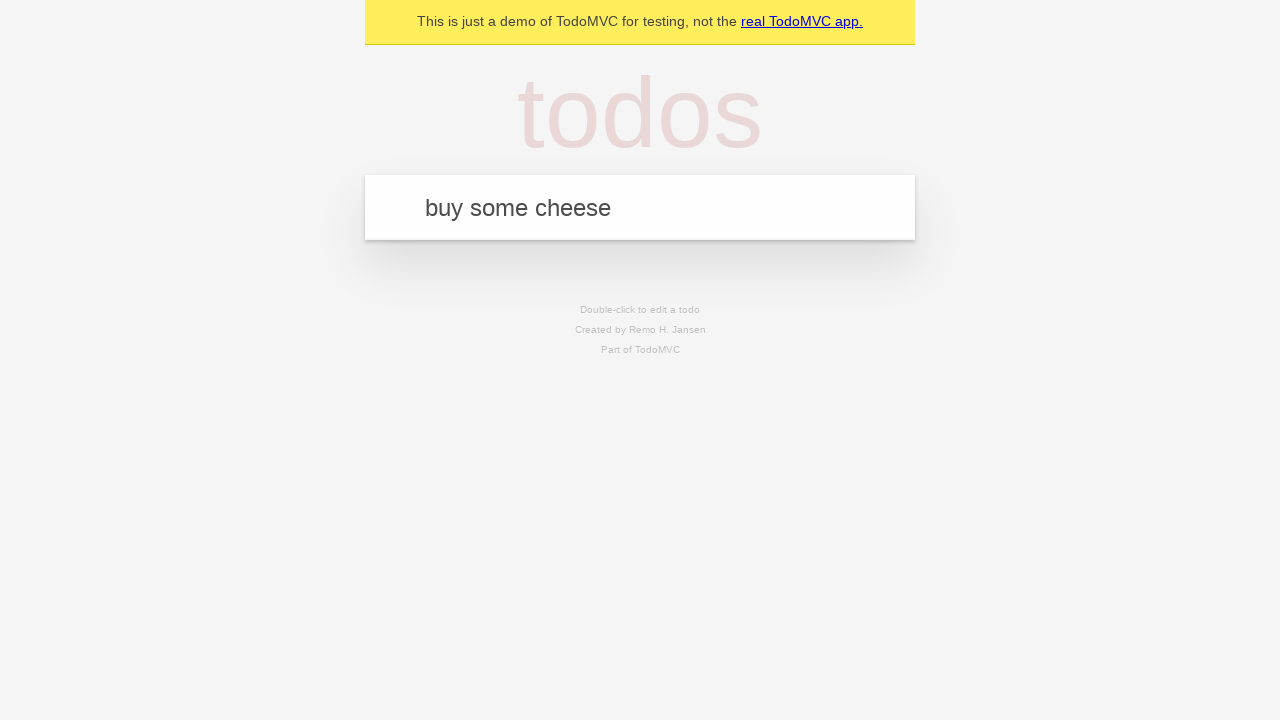

Pressed Enter to create first todo item on internal:attr=[placeholder="What needs to be done?"i]
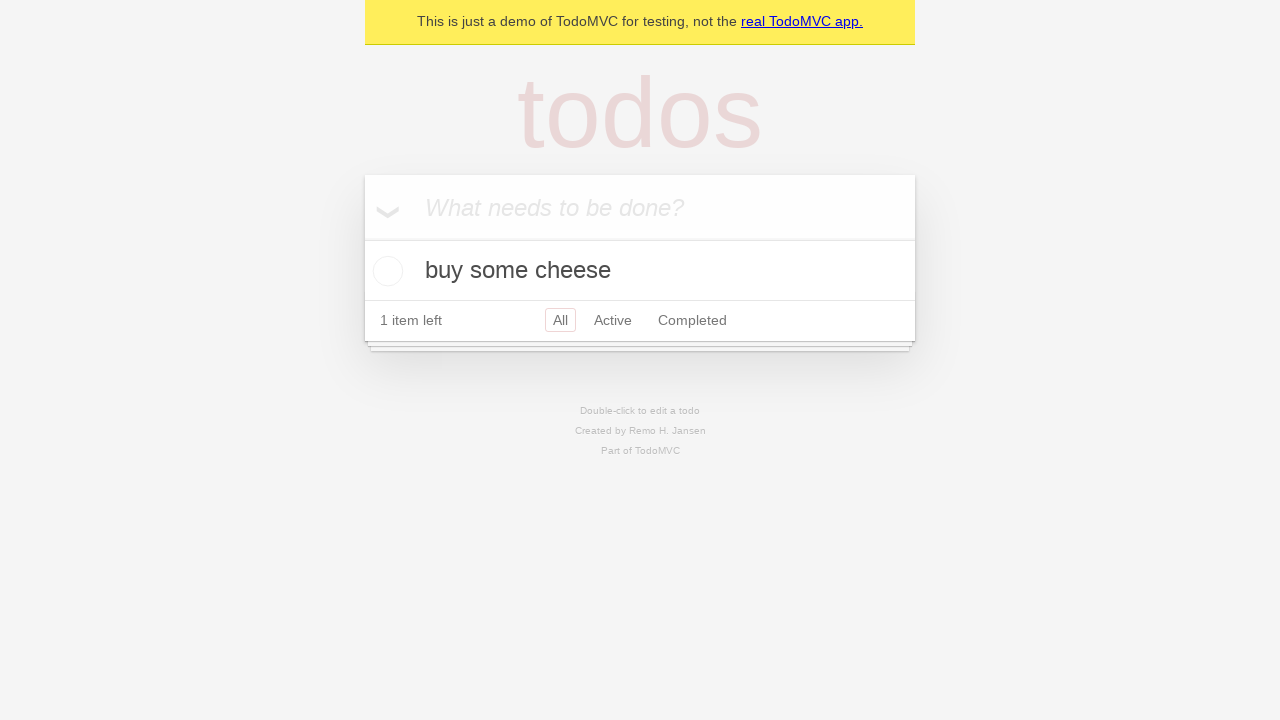

Filled todo input with 'feed the cat' on internal:attr=[placeholder="What needs to be done?"i]
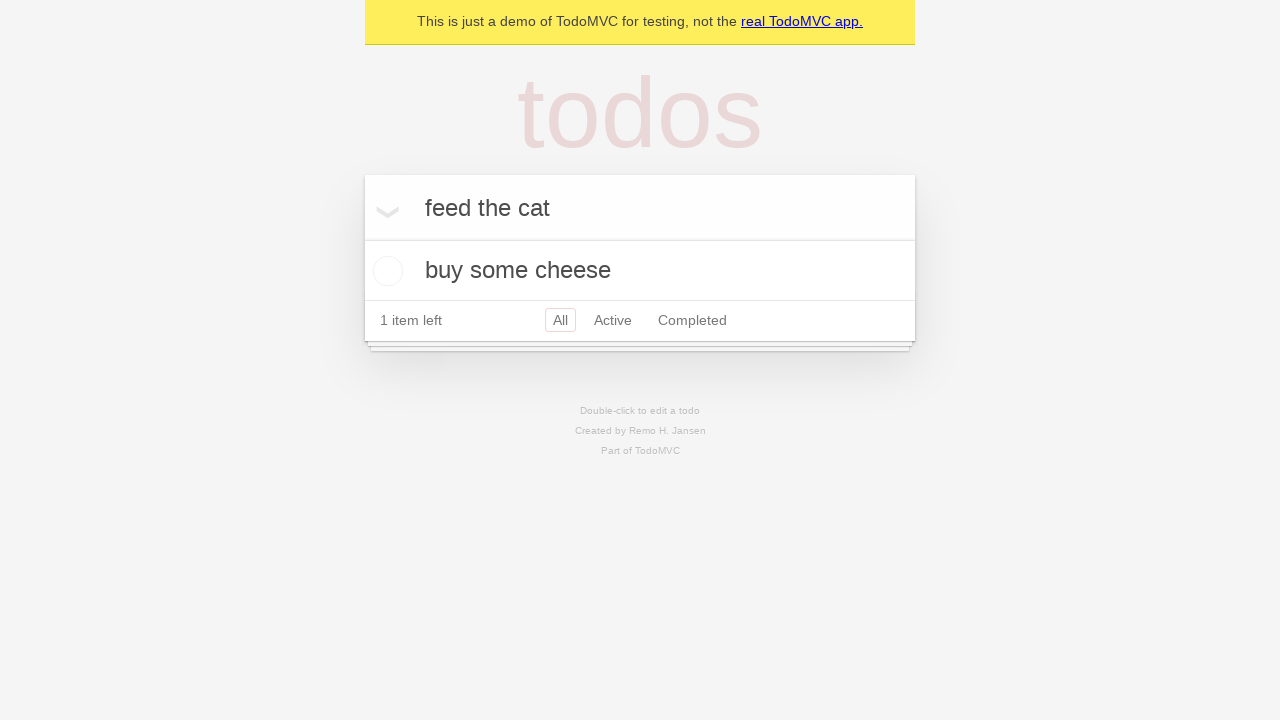

Pressed Enter to create second todo item on internal:attr=[placeholder="What needs to be done?"i]
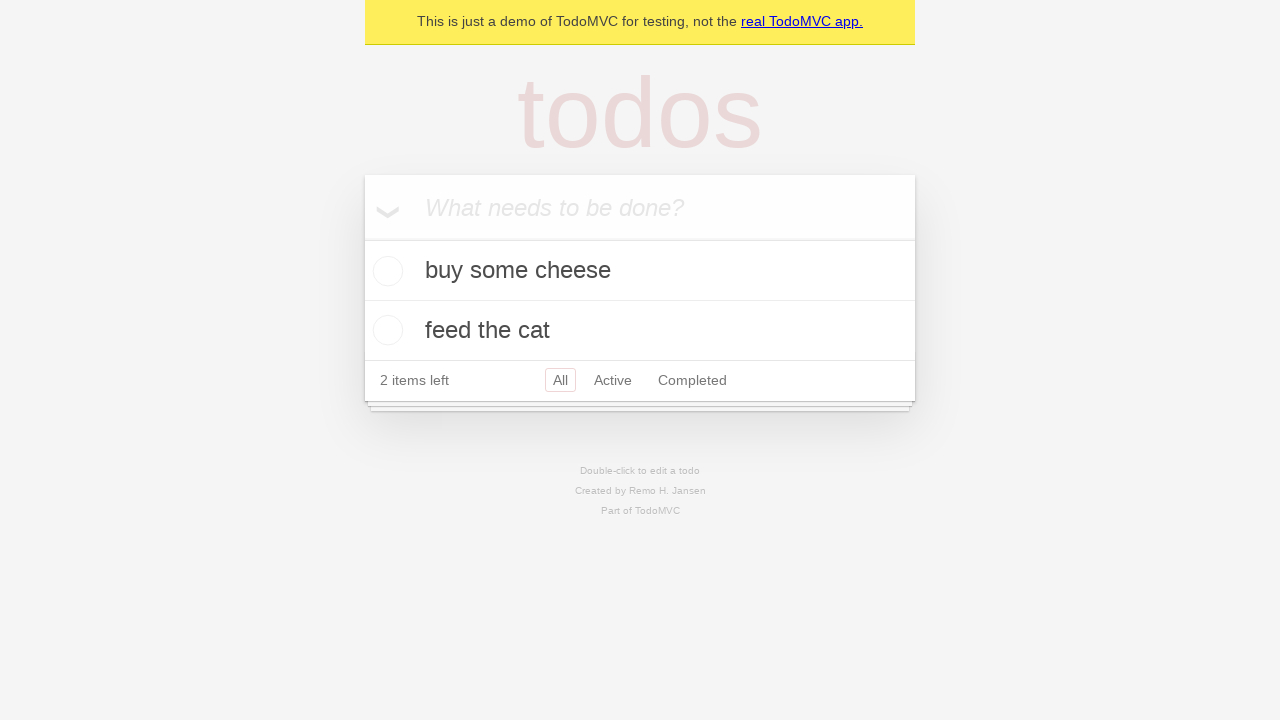

Checked checkbox for first todo item 'buy some cheese' at (385, 271) on internal:testid=[data-testid="todo-item"s] >> nth=0 >> internal:role=checkbox
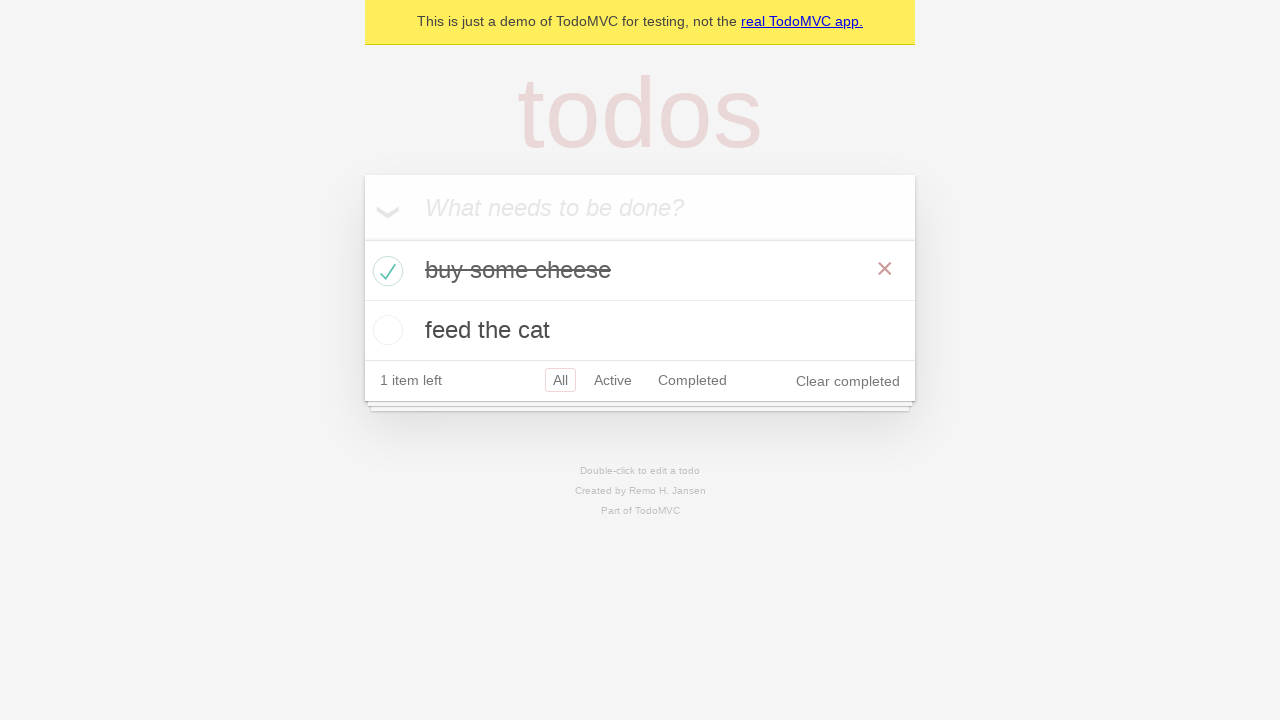

Checked checkbox for second todo item 'feed the cat' at (385, 330) on internal:testid=[data-testid="todo-item"s] >> nth=1 >> internal:role=checkbox
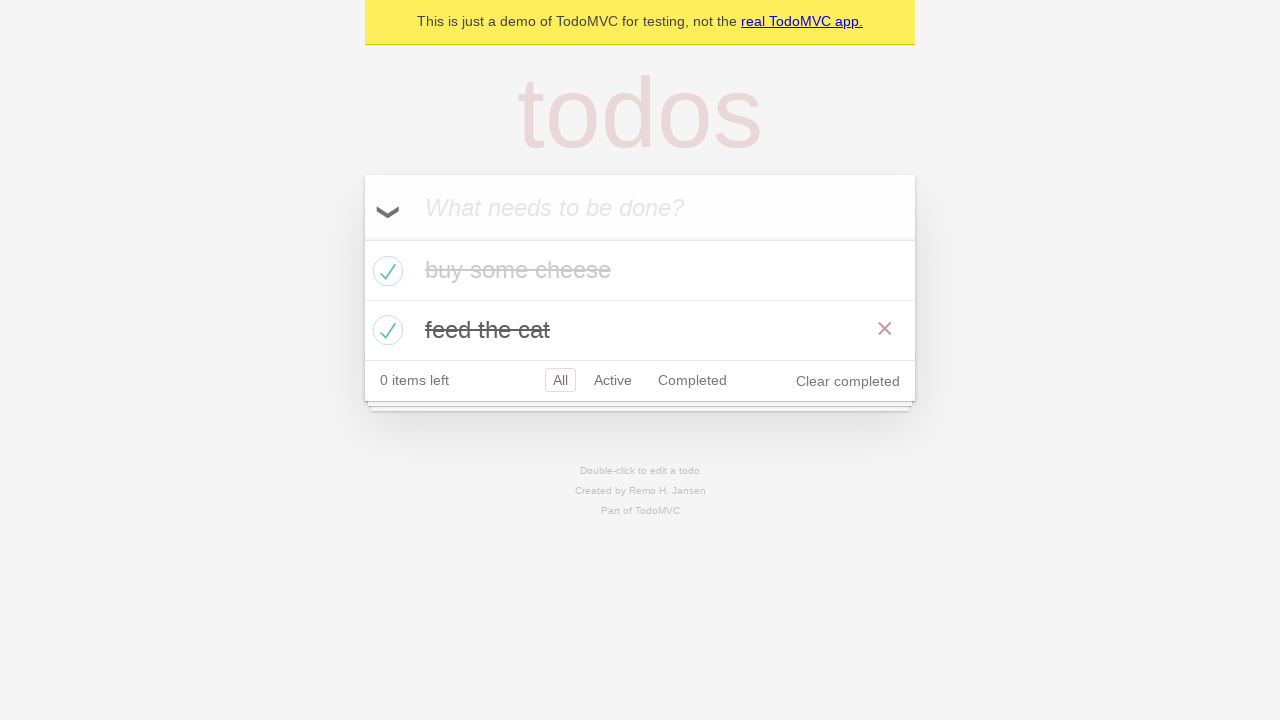

Verified completed state applied to todo items
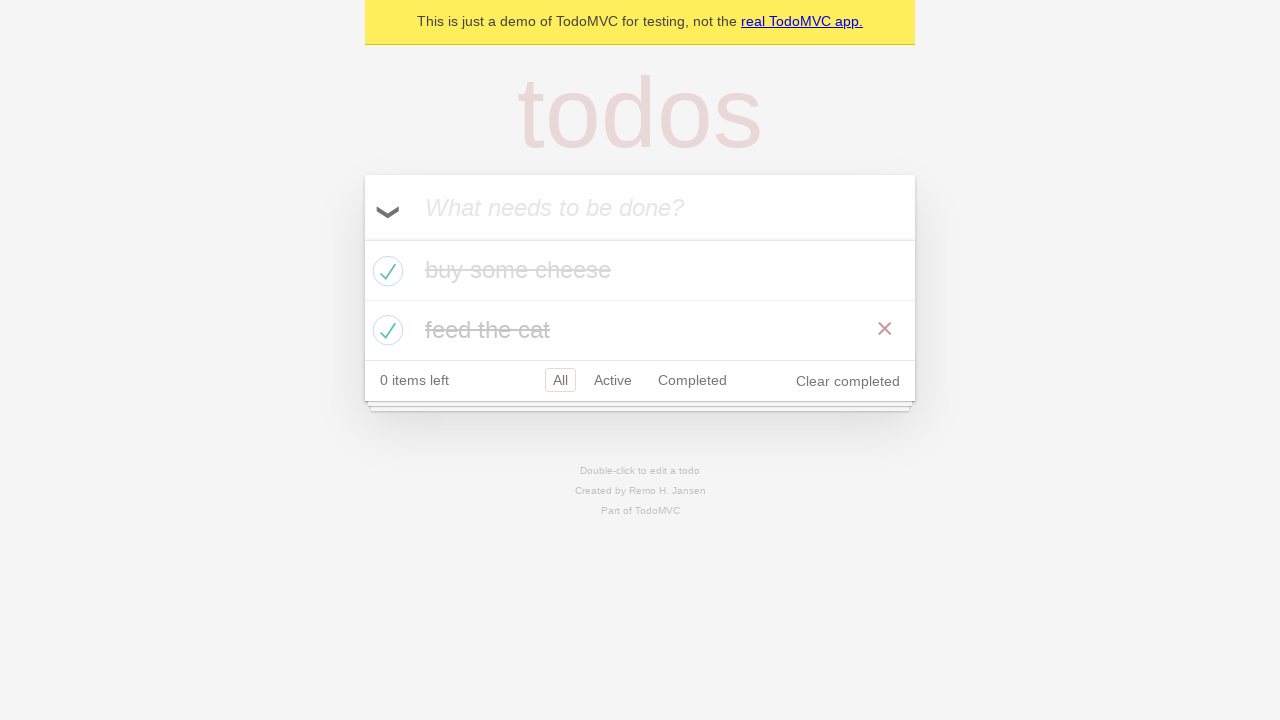

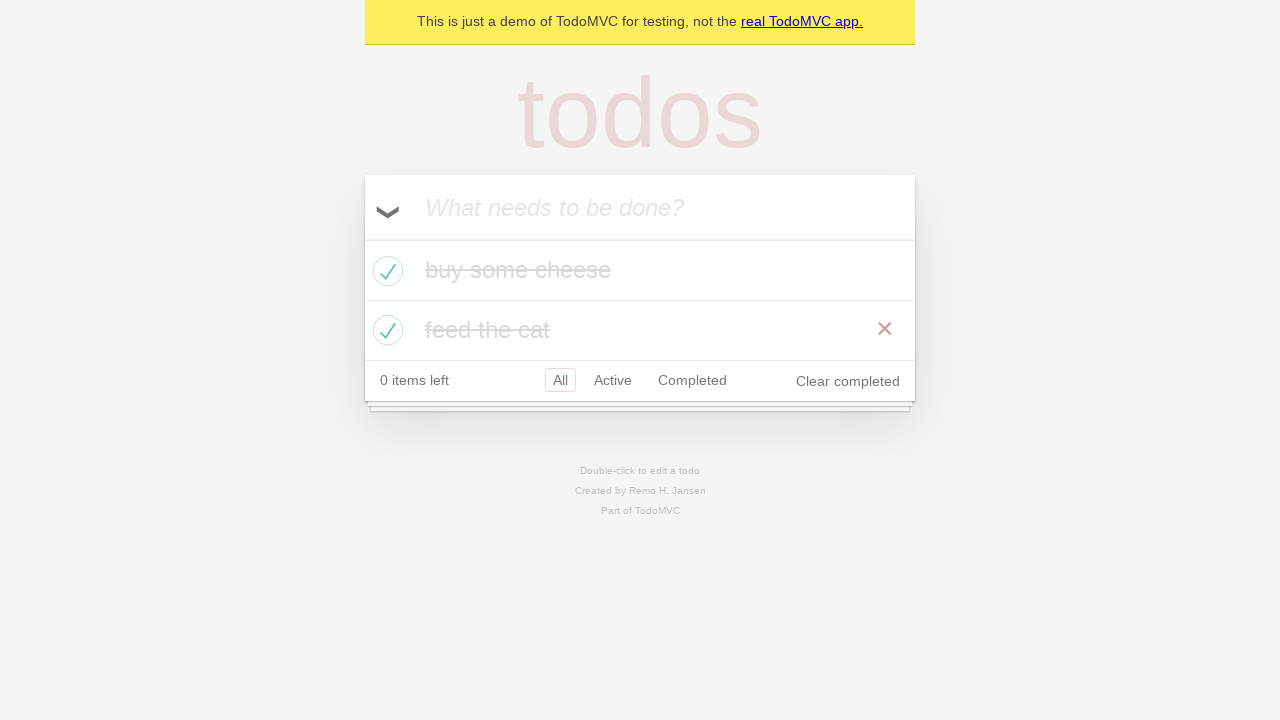